Tests the male rap name generation by filling in form fields and clicking the male submit button

Starting URL: https://www.myrapname.com

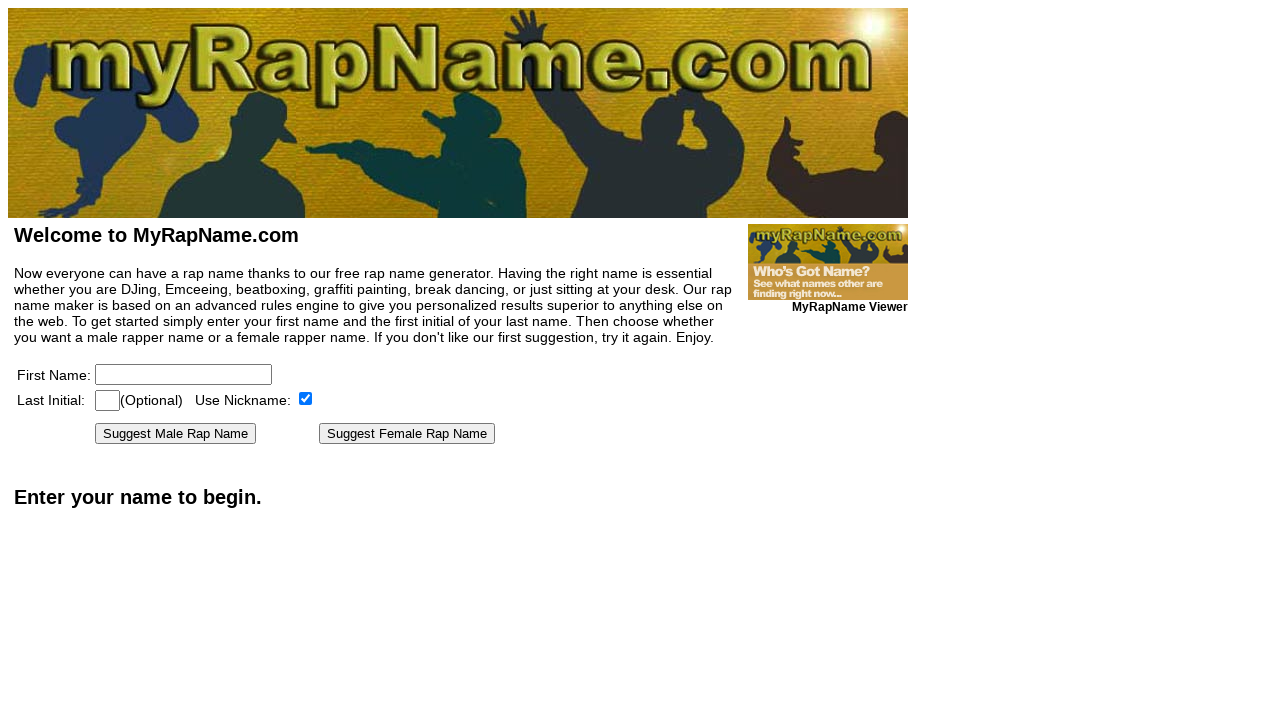

Filled first name field with 'Felix' on [name=firstname]
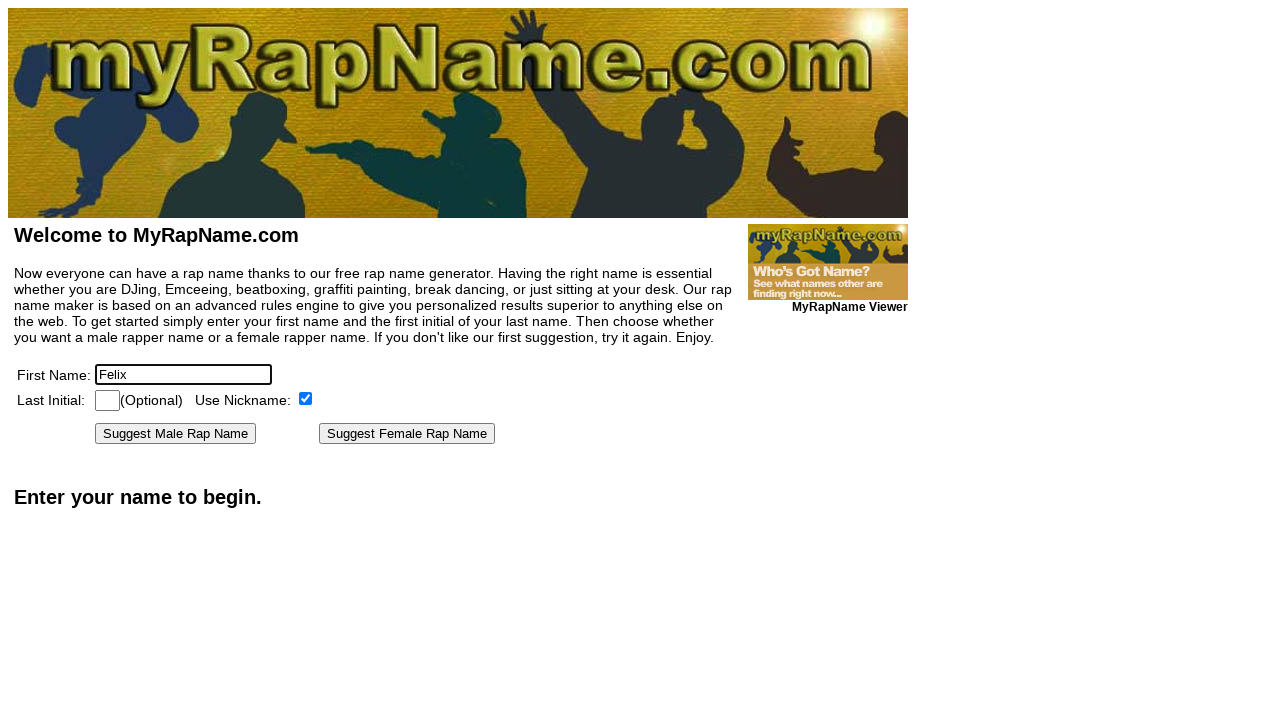

Filled last initial field with 'F' on [name=lastinitial]
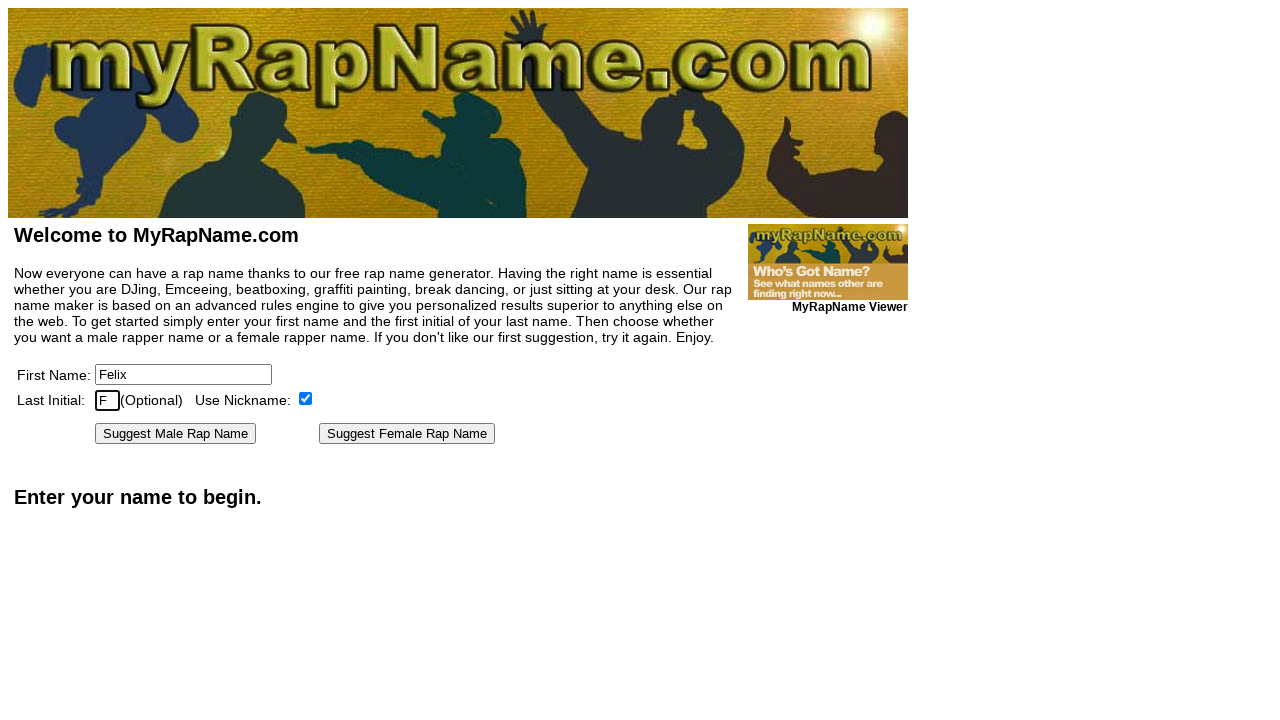

Clicked 'Suggest Male Rap Name' button at (176, 434) on text=Suggest Male Rap Name
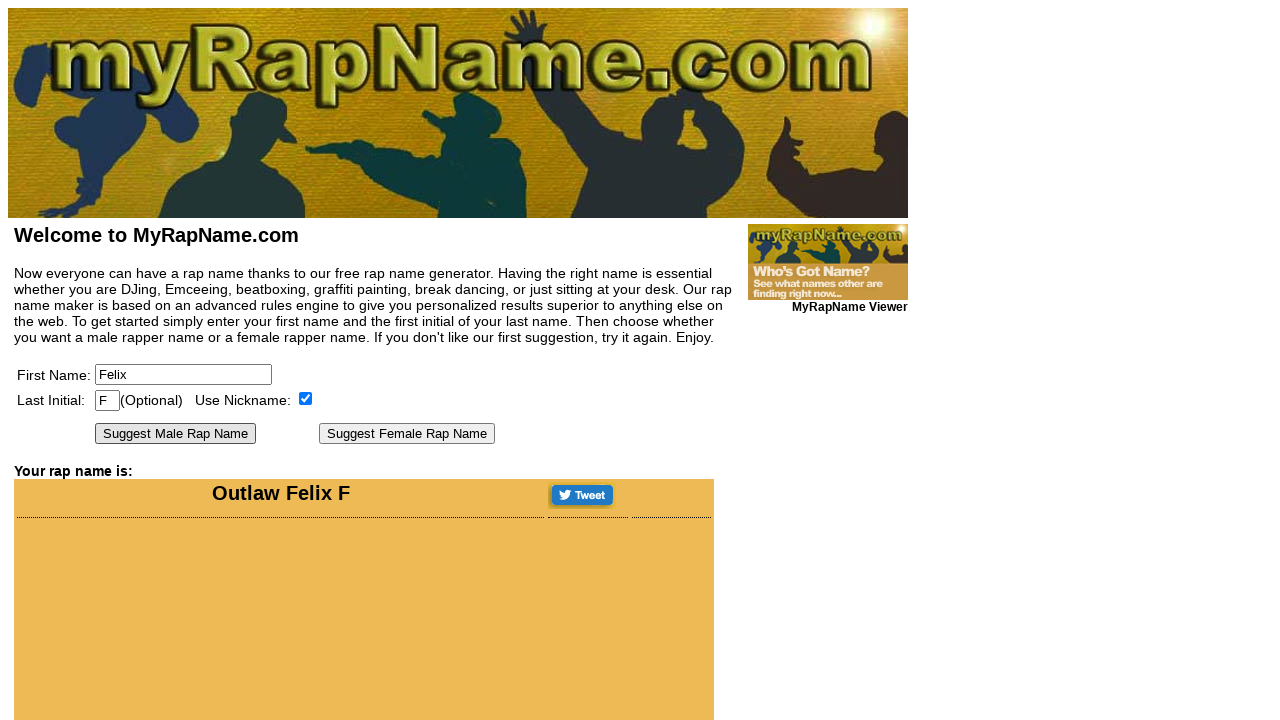

Male rap name result loaded and displayed
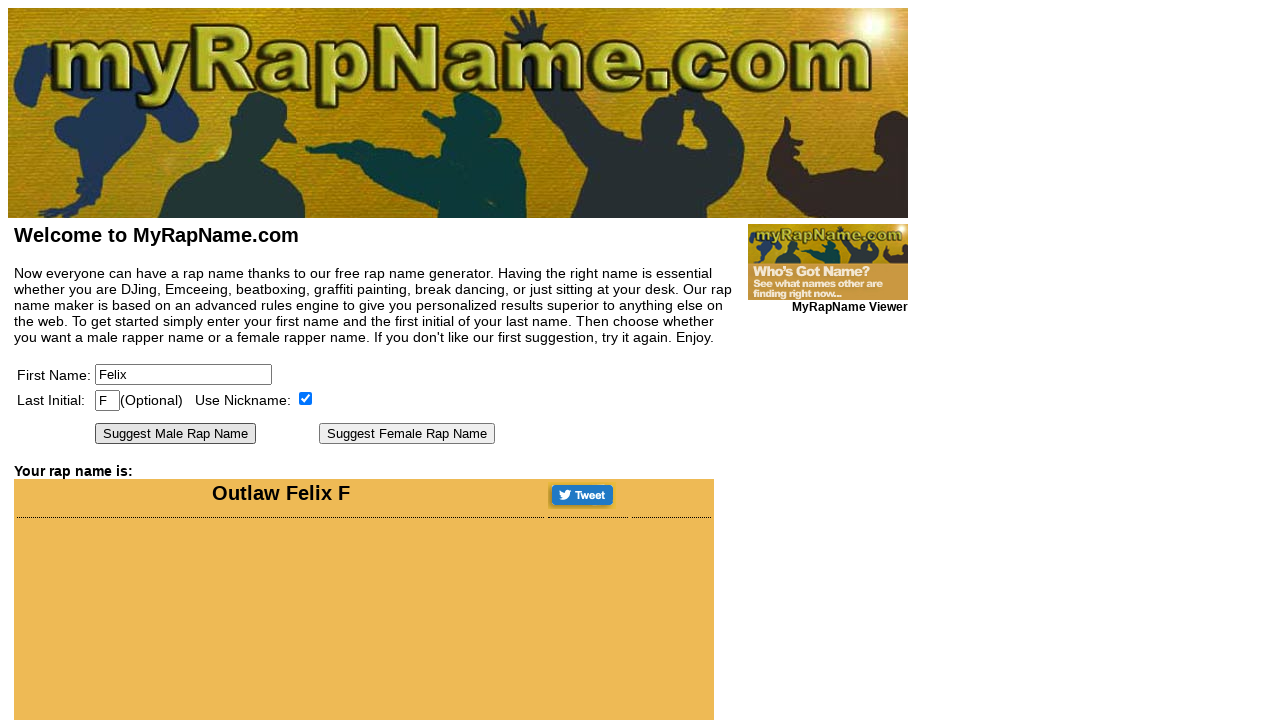

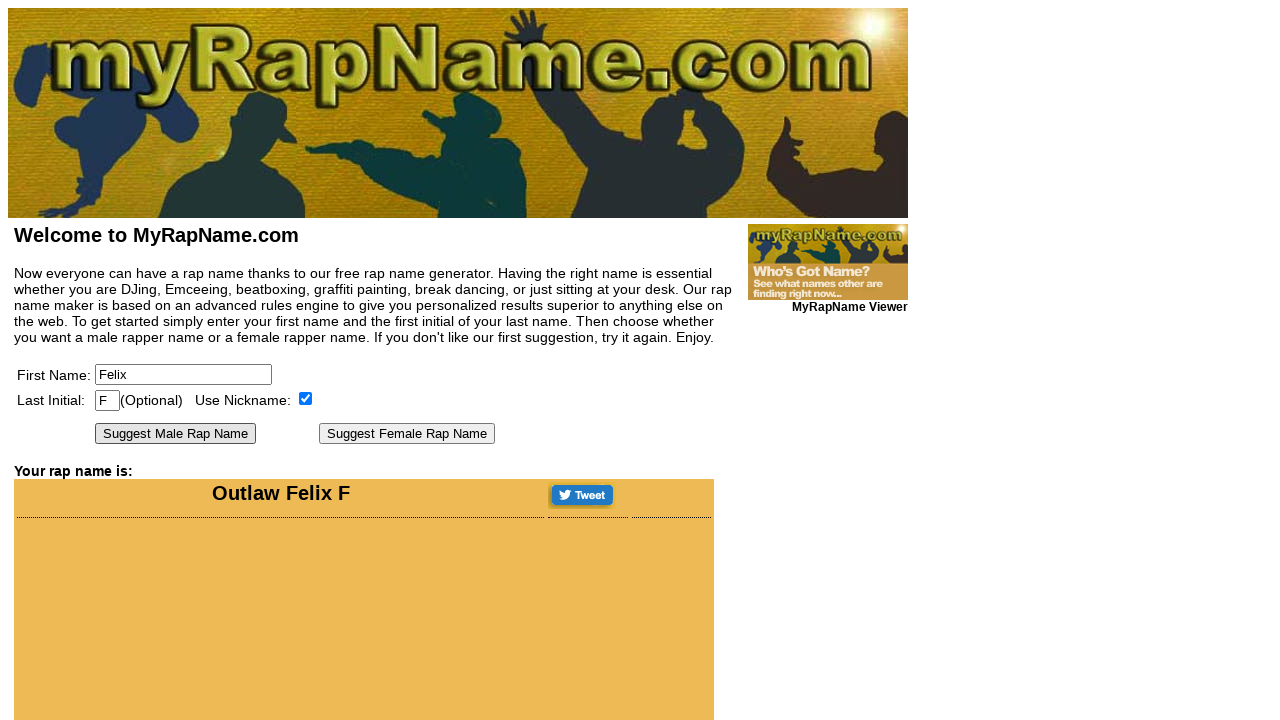